Tests right-click context menu functionality by right-clicking an element, hovering over a menu item, and clicking it

Starting URL: http://swisnl.github.io/jQuery-contextMenu/demo.html

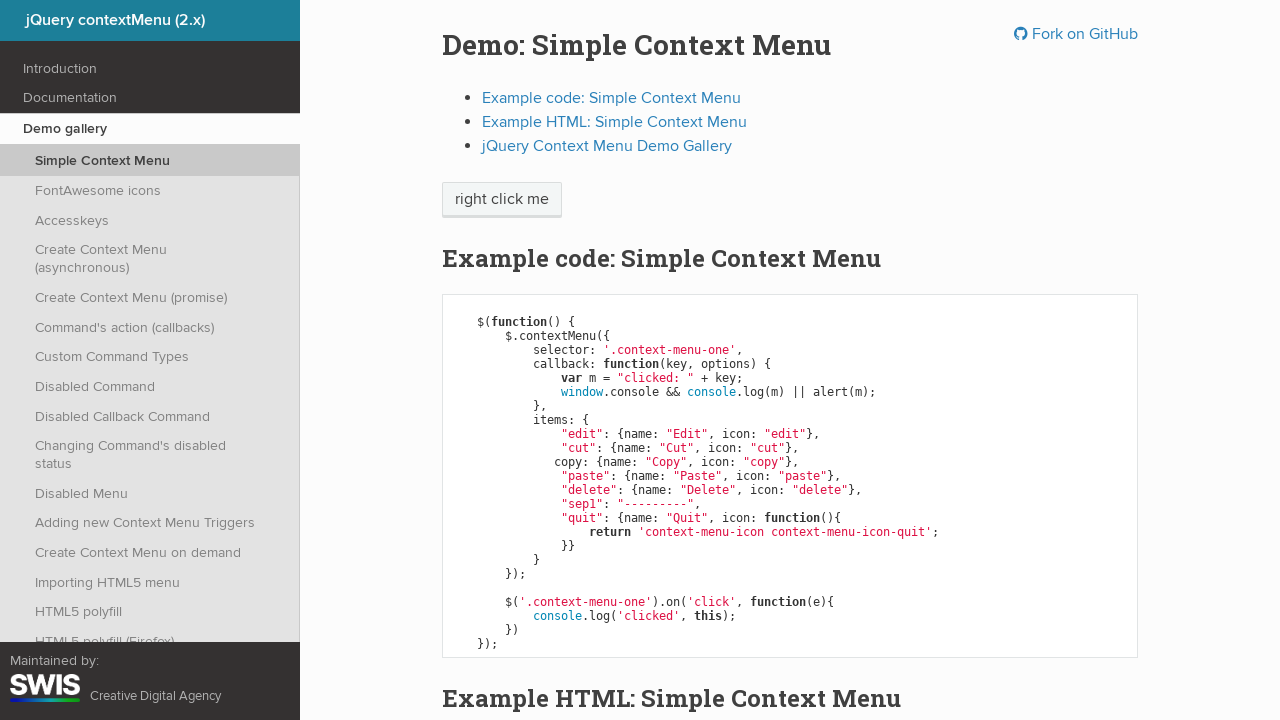

Right-clicked on 'right click me' element to open context menu at (502, 200) on //span[text()='right click me']
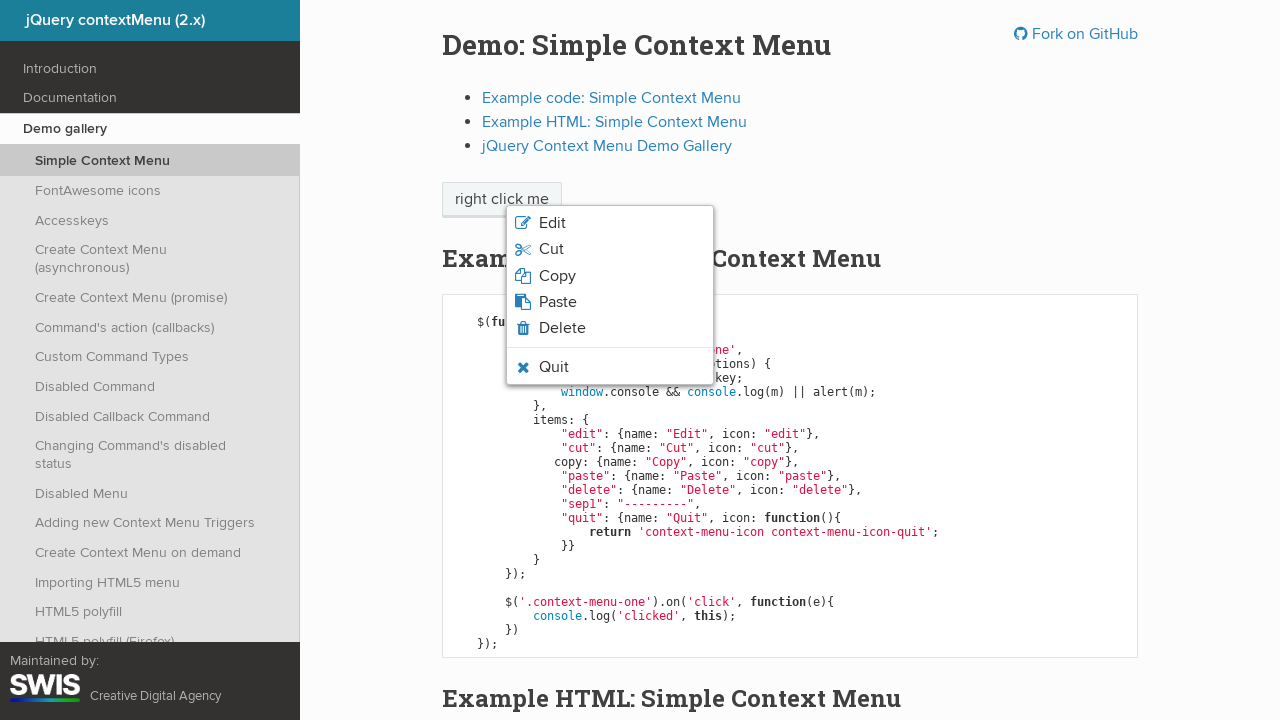

Hovered over quit menu item in context menu at (610, 367) on xpath=//li[contains(@class, 'context-menu-icon-quit')]
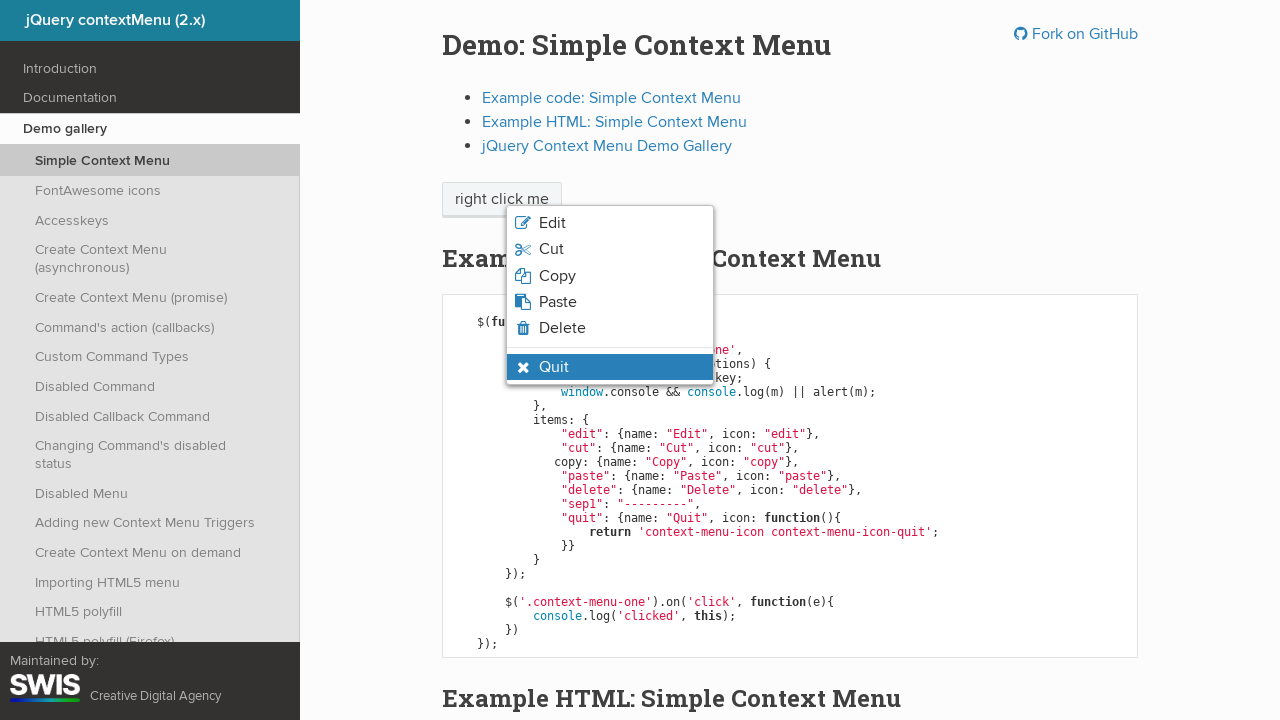

Clicked on quit menu item at (610, 367) on xpath=//li[contains(@class, 'context-menu-icon-quit')]
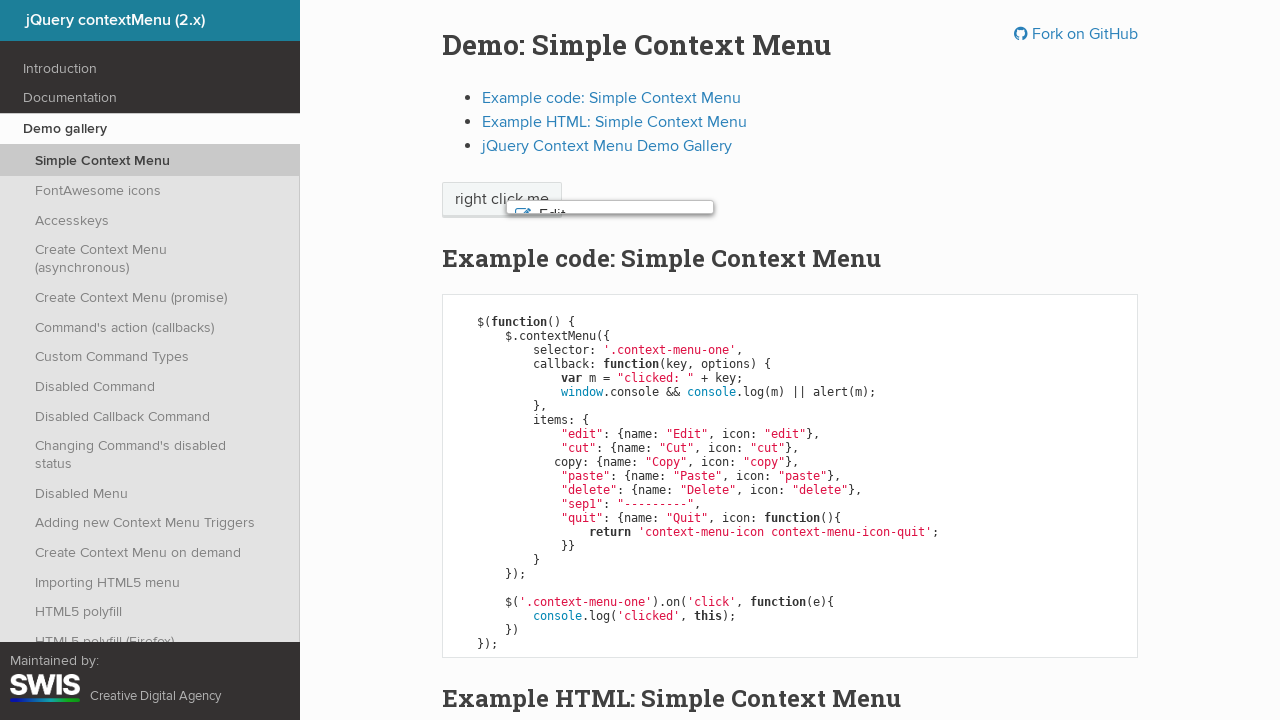

Accepted the alert dialog
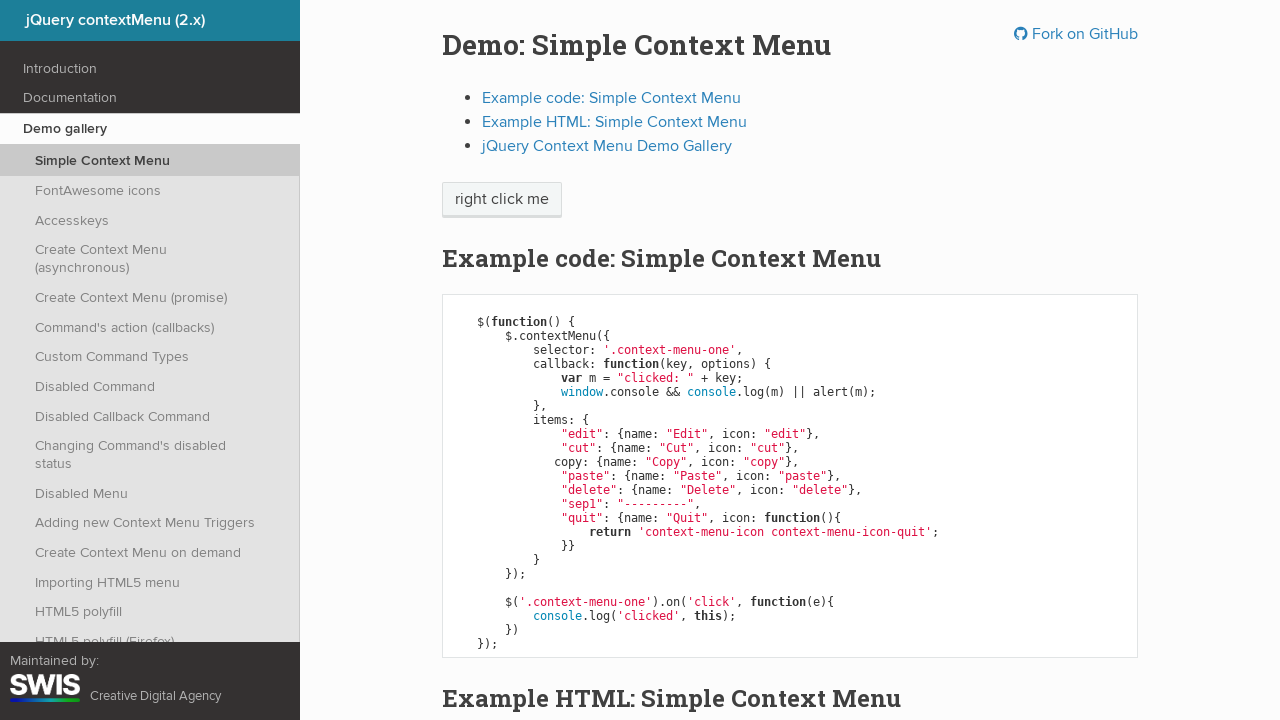

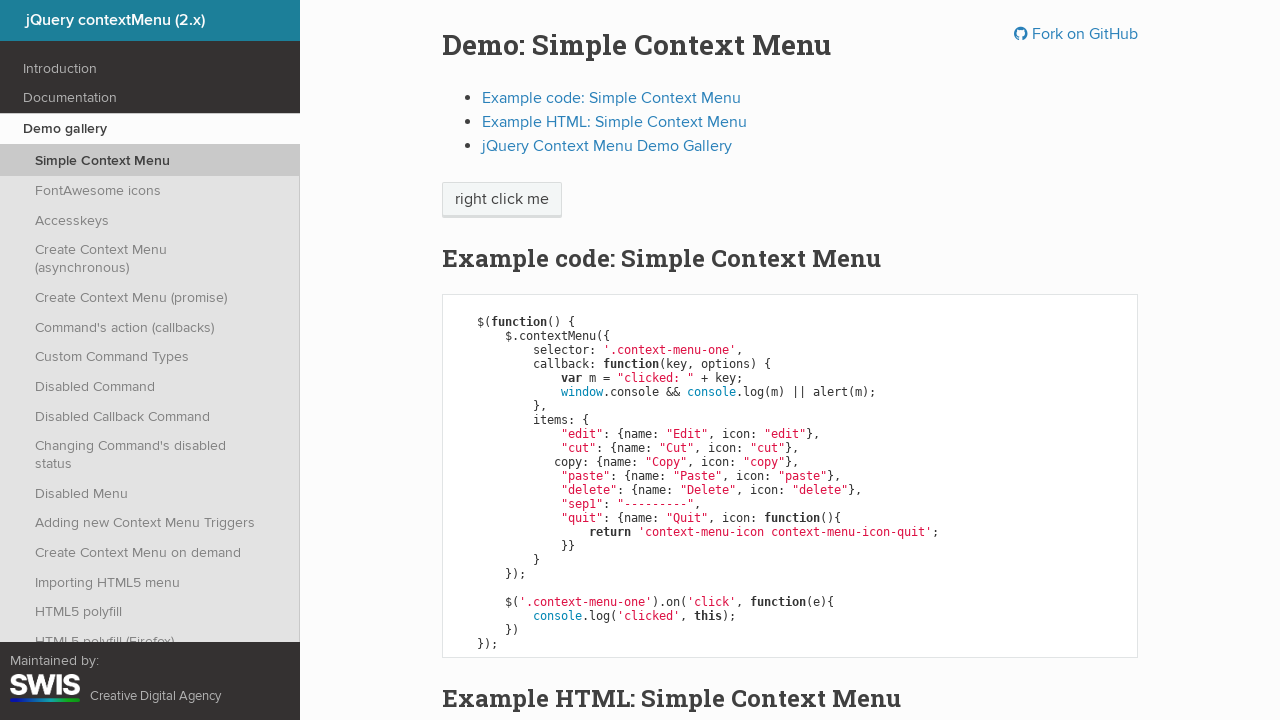